Tests drag and drop functionality on jQuery UI demo page by dragging an element and dropping it onto a target area

Starting URL: https://jqueryui.com/droppable/

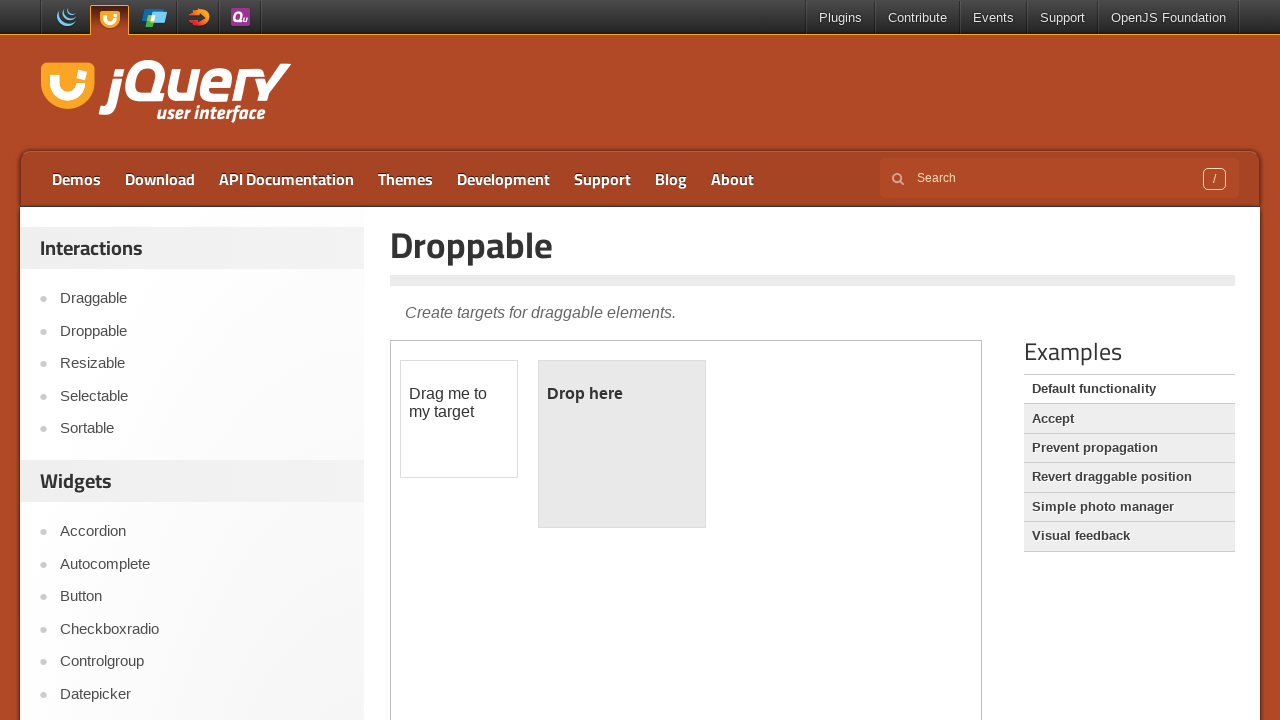

Located and switched to the demo iframe
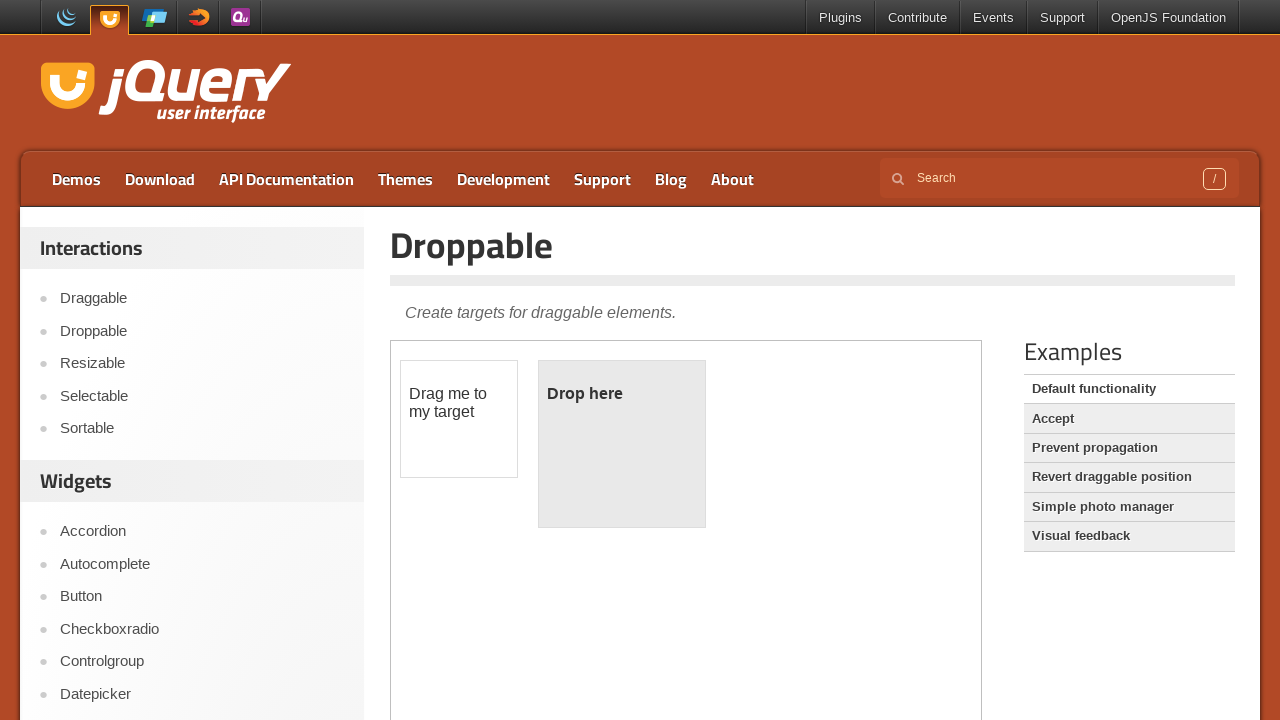

Located the draggable element
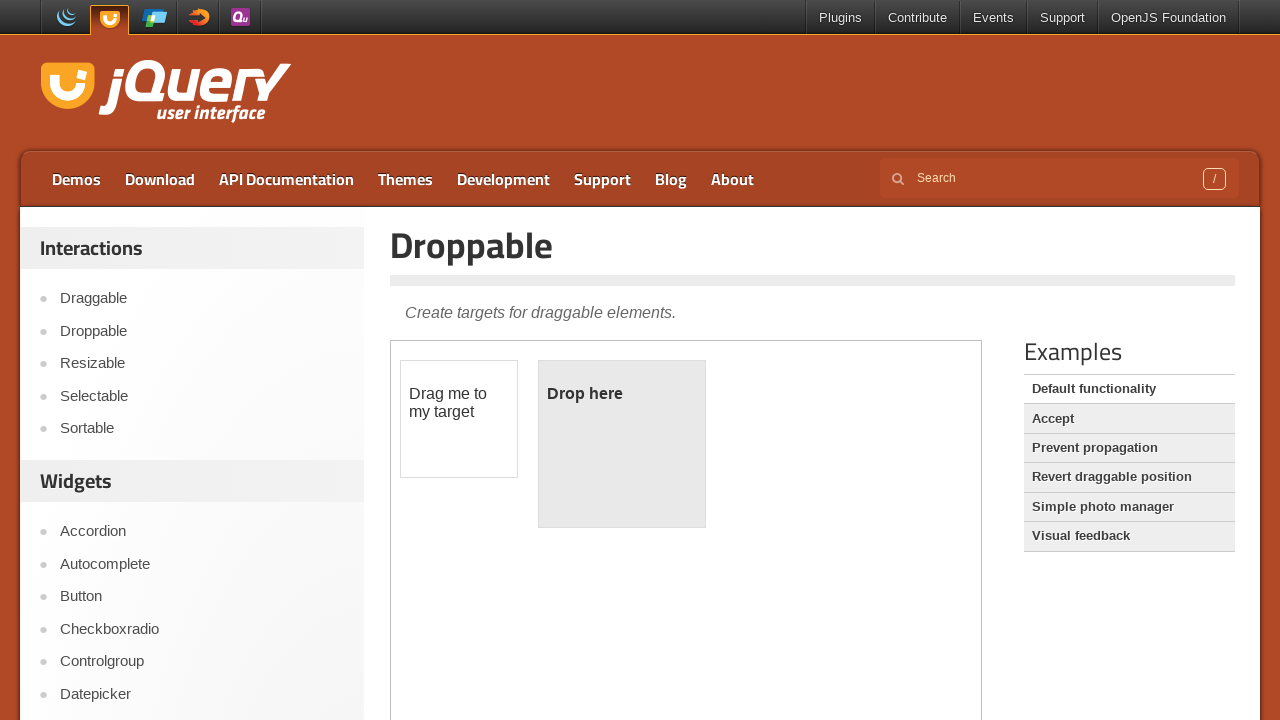

Located the droppable target element
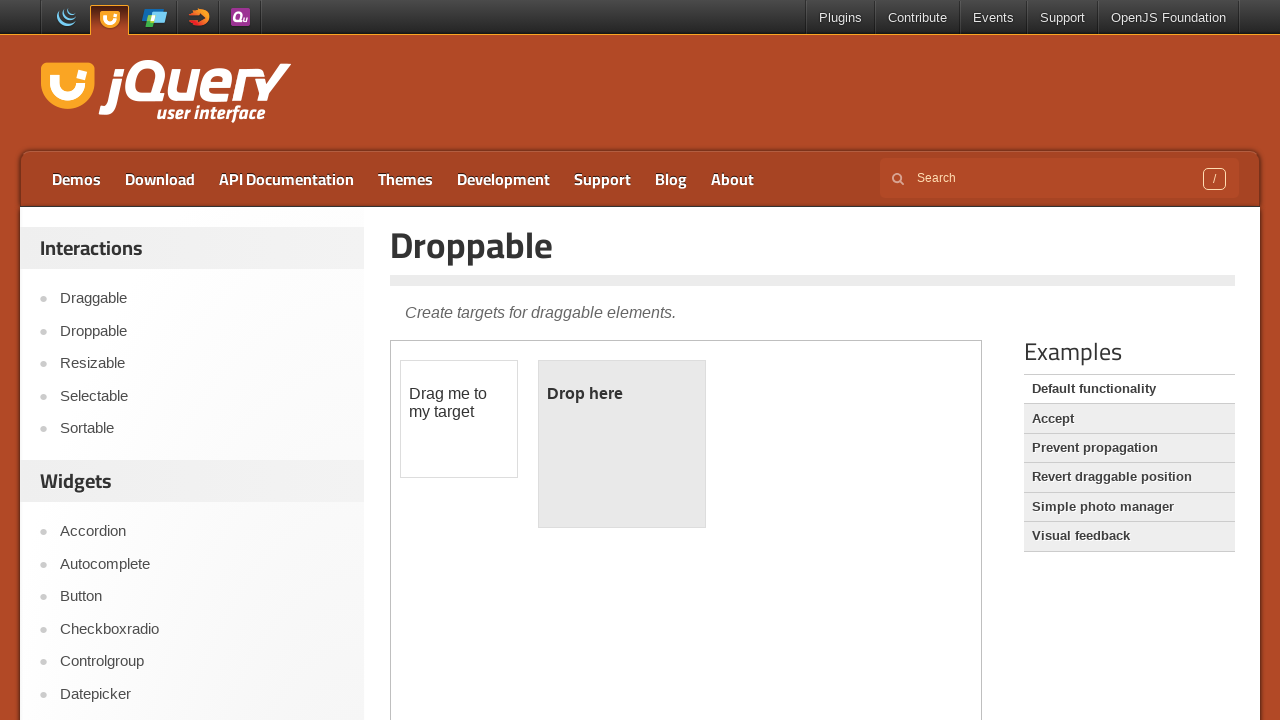

Dragged and dropped the element onto the target area at (622, 444)
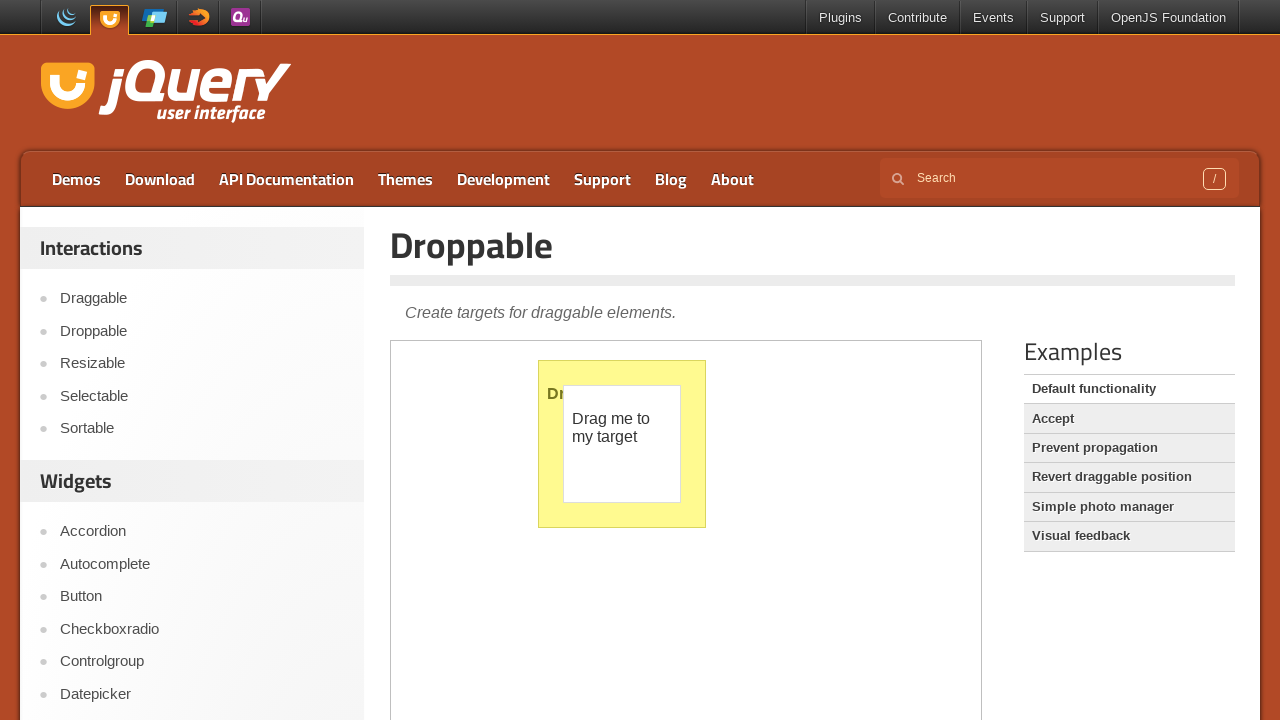

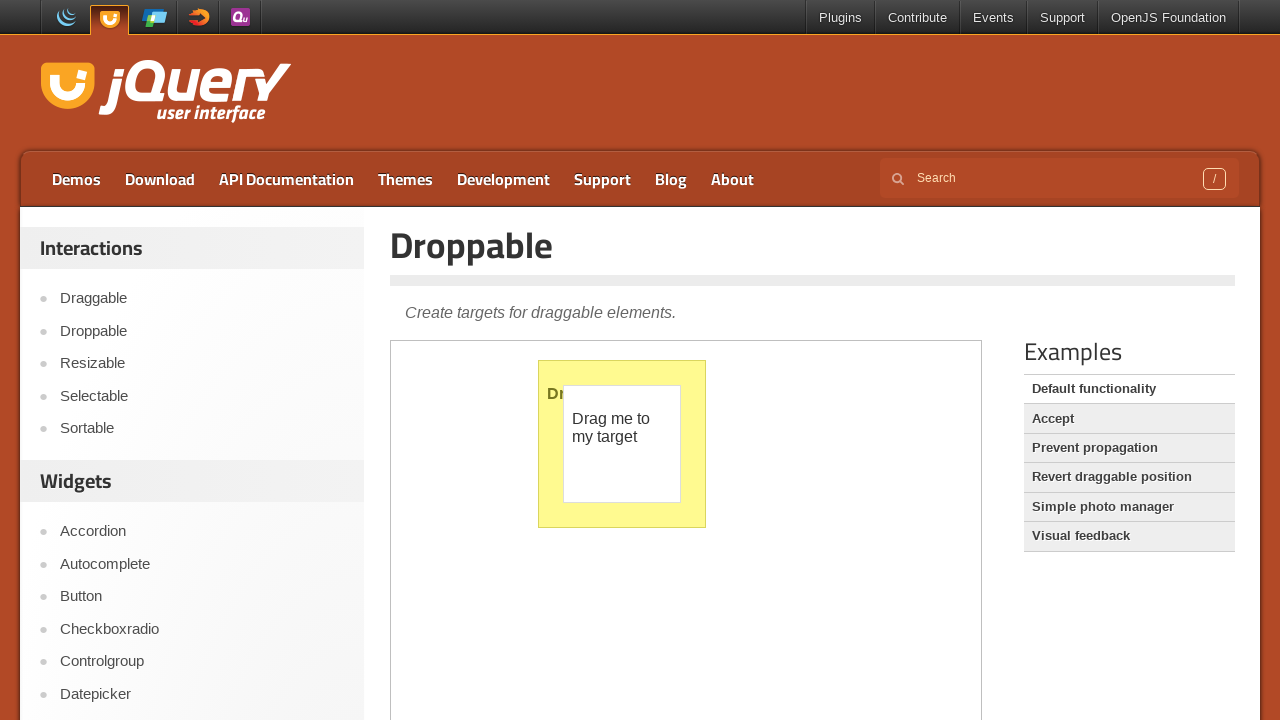